Tests a todo list application by marking items as complete and adding a new todo item to the list

Starting URL: https://lambdatest.github.io/sample-todo-app/

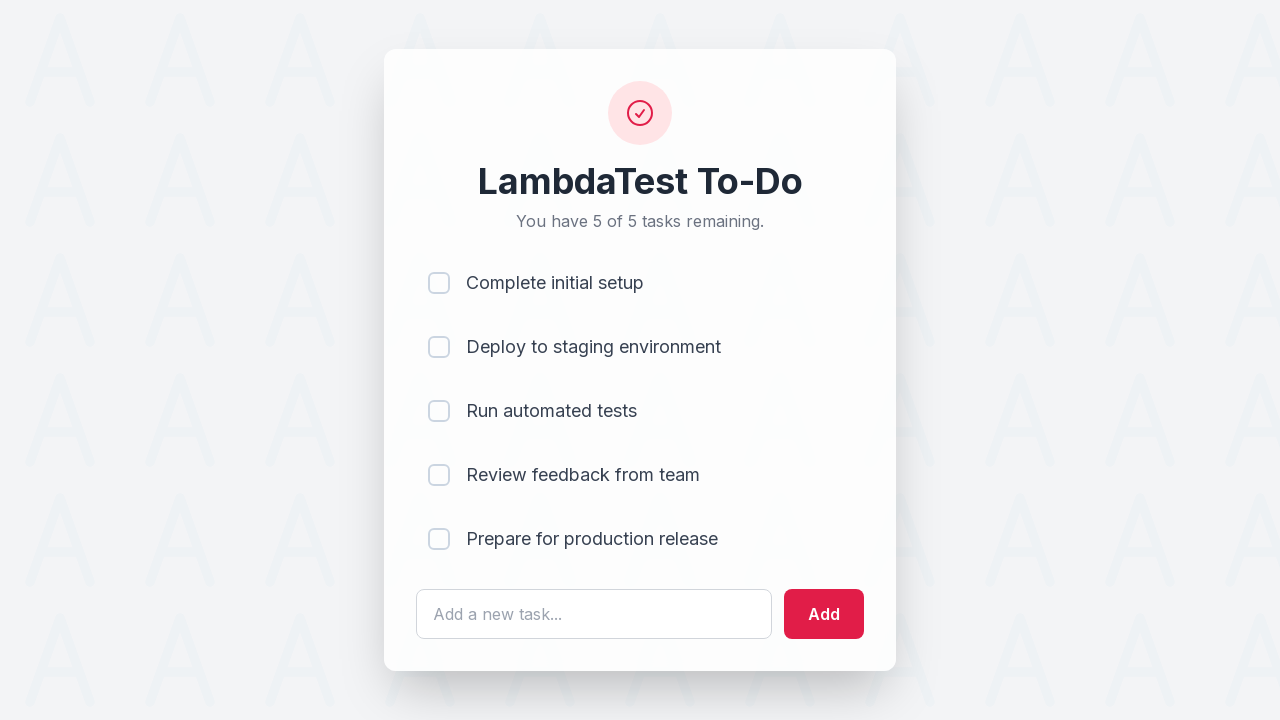

Marked first todo item as complete at (439, 283) on input[name='li1']
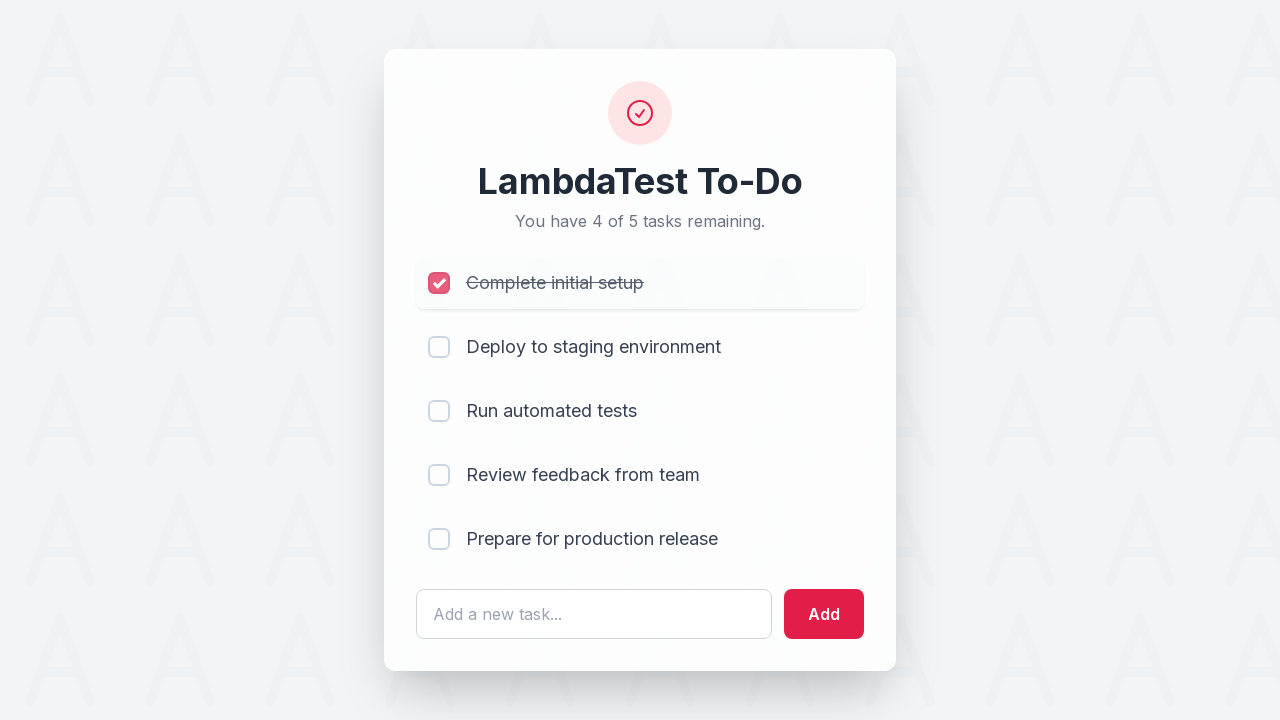

Marked second todo item as complete at (439, 347) on input[name='li2']
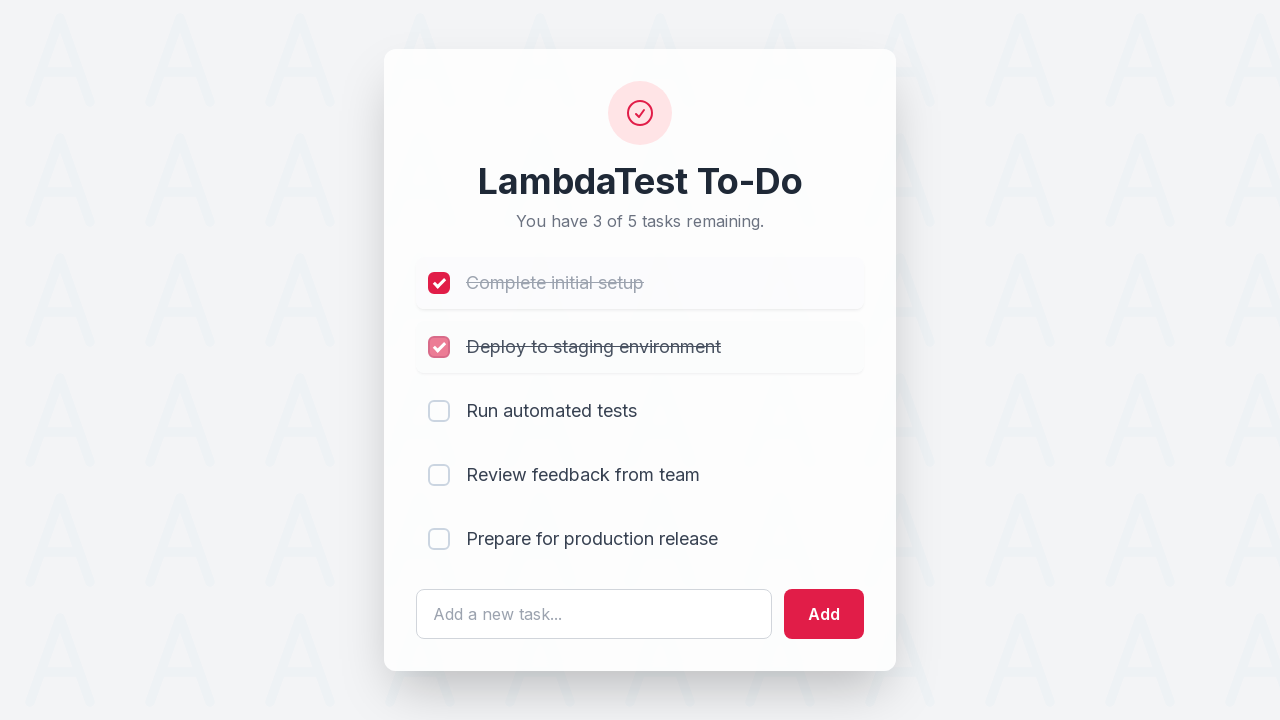

Entered new todo item text: 'Yey, Let's add it to list' on #sampletodotext
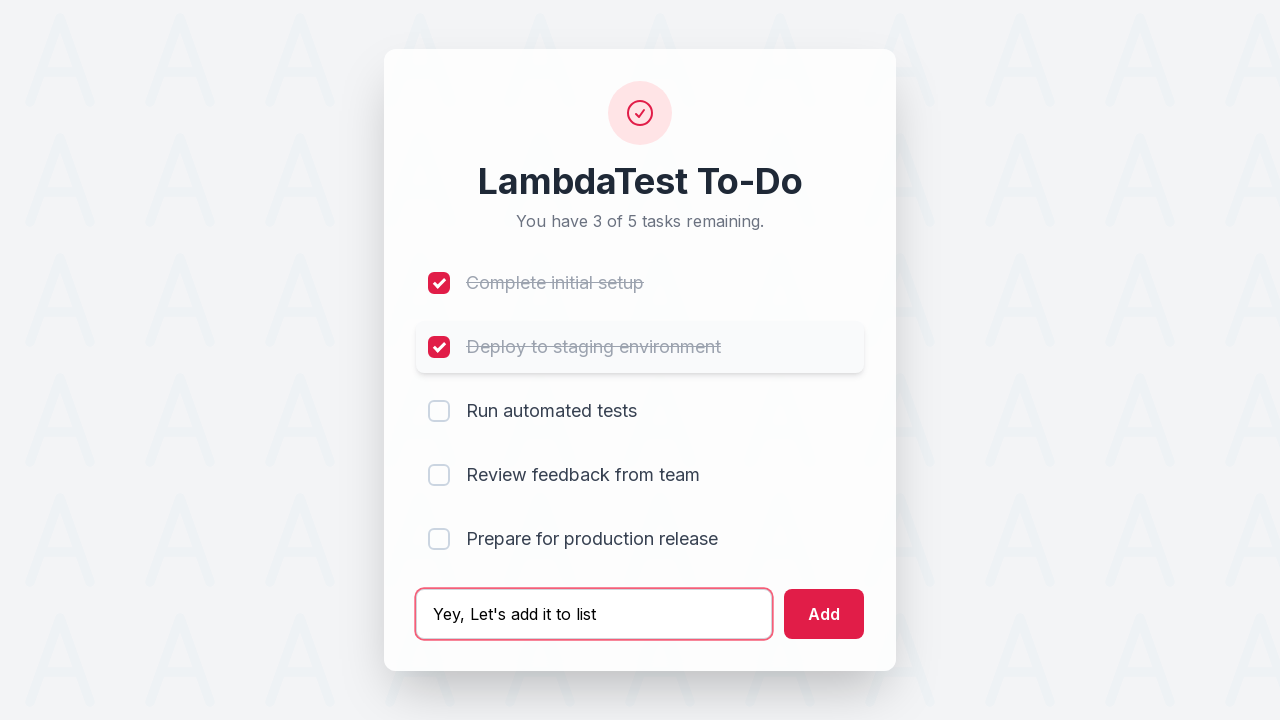

Clicked add button to add new todo item at (824, 614) on #addbutton
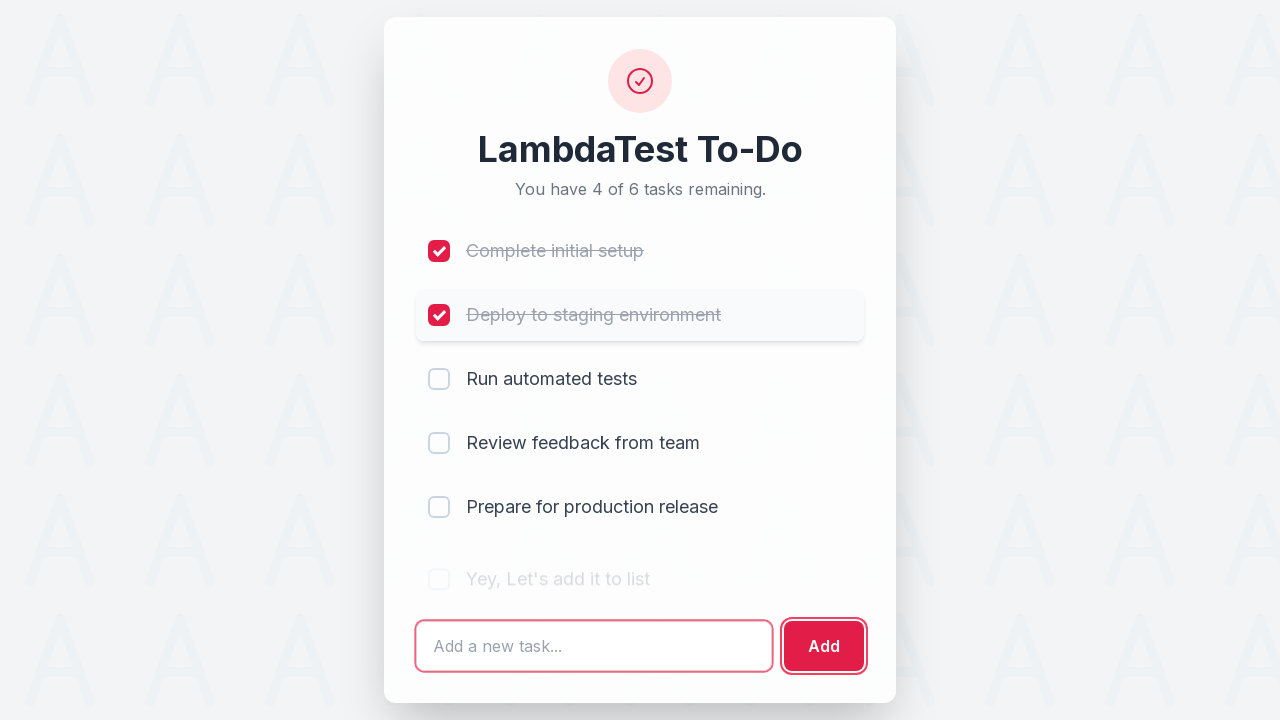

Verified new todo item was added to the list
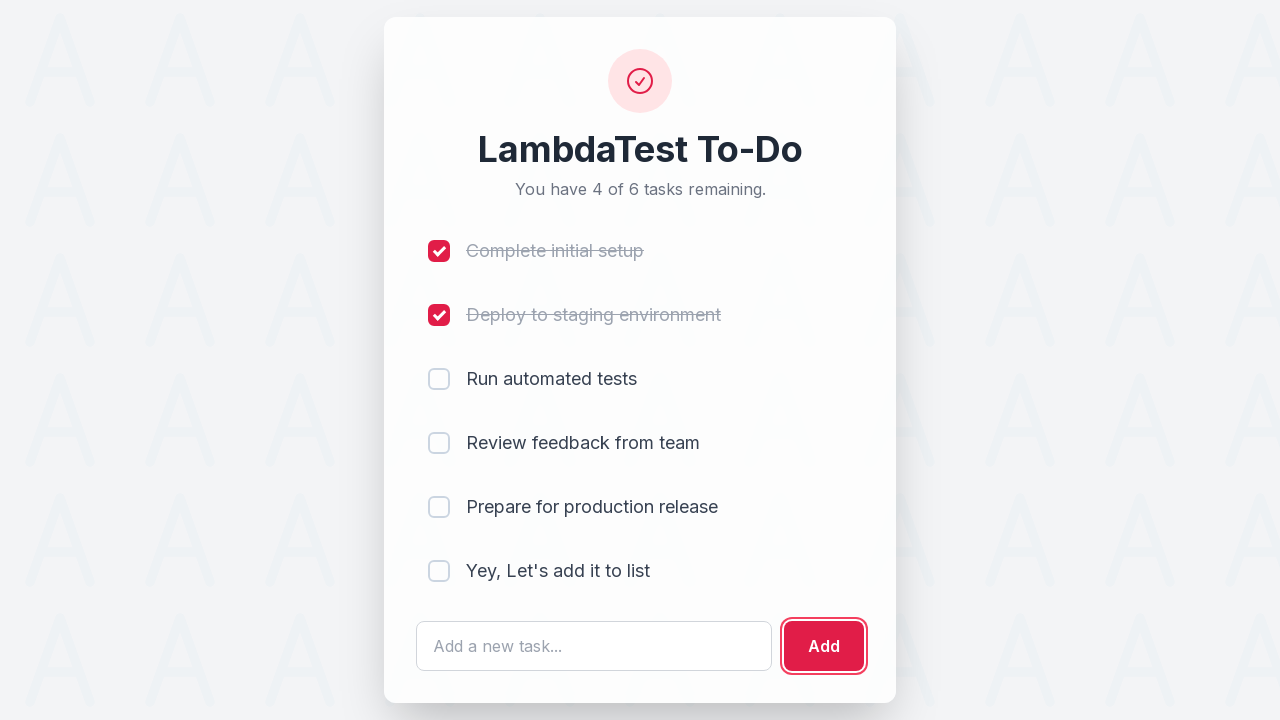

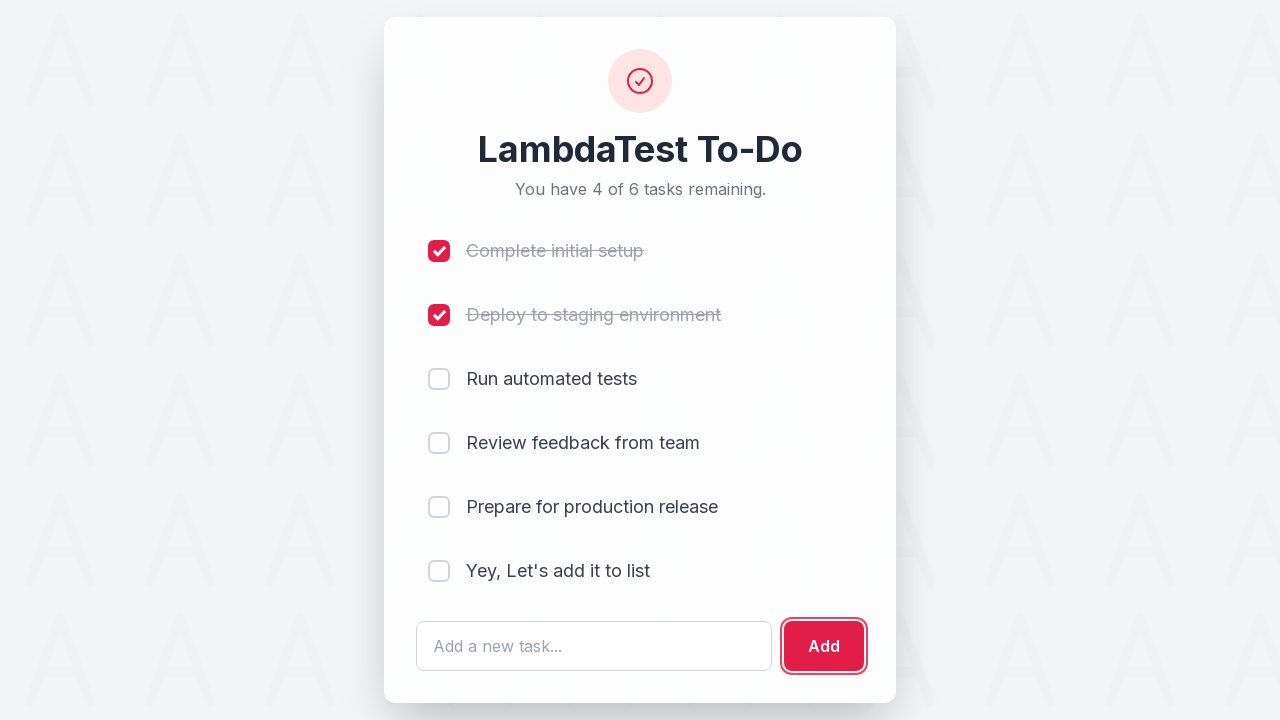